Tests keyboard key press functionality by sending SPACE and LEFT arrow keys to an element and verifying the displayed result text confirms which key was pressed

Starting URL: http://the-internet.herokuapp.com/key_presses

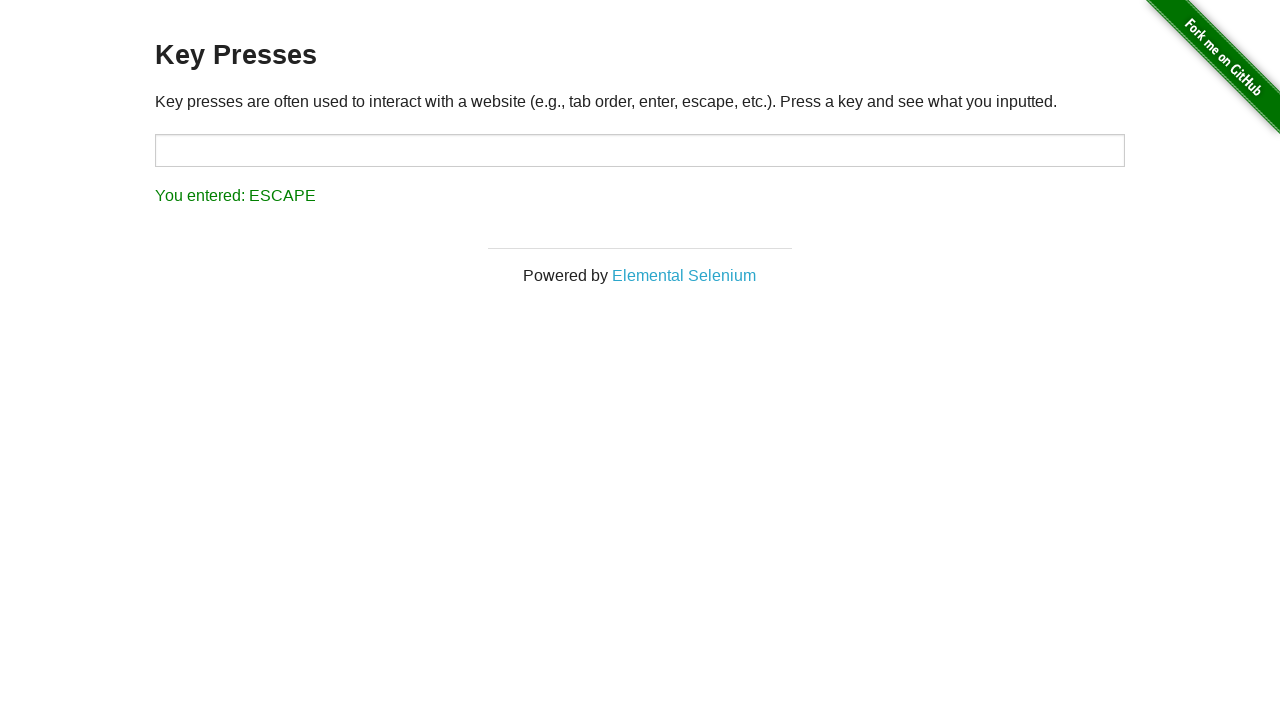

Navigated to key presses test page
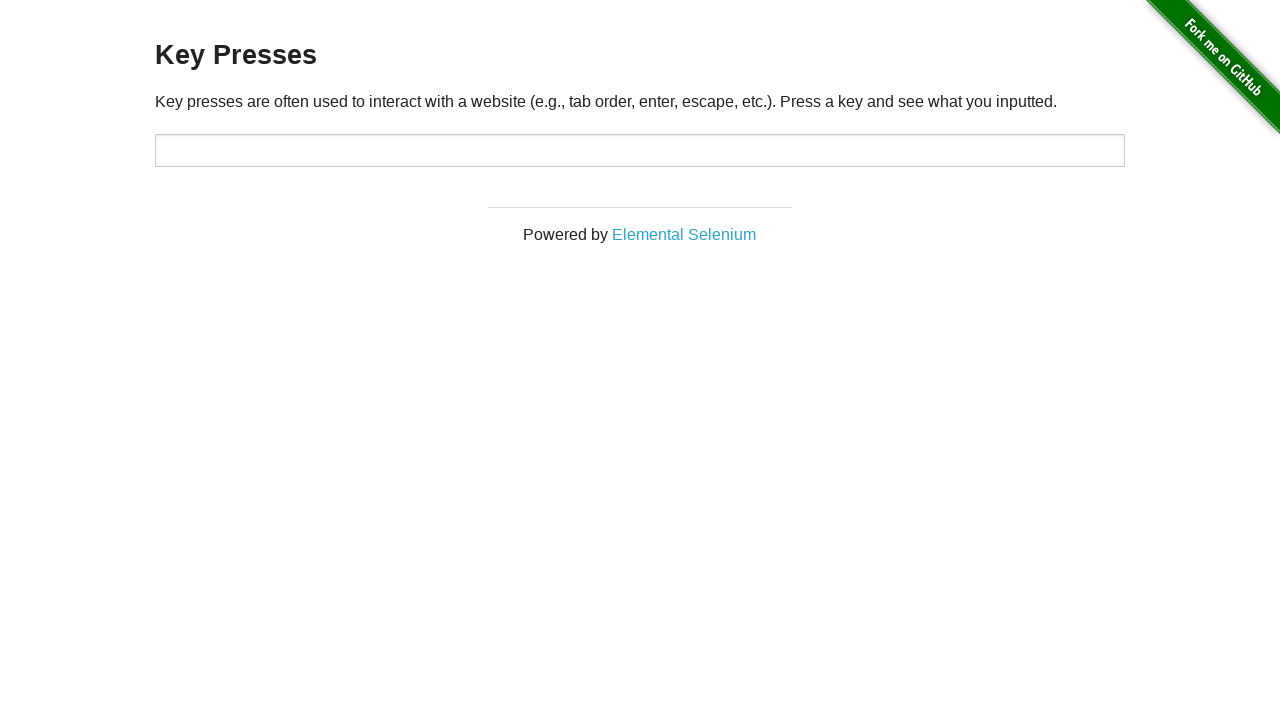

Pressed SPACE key on target element on #target
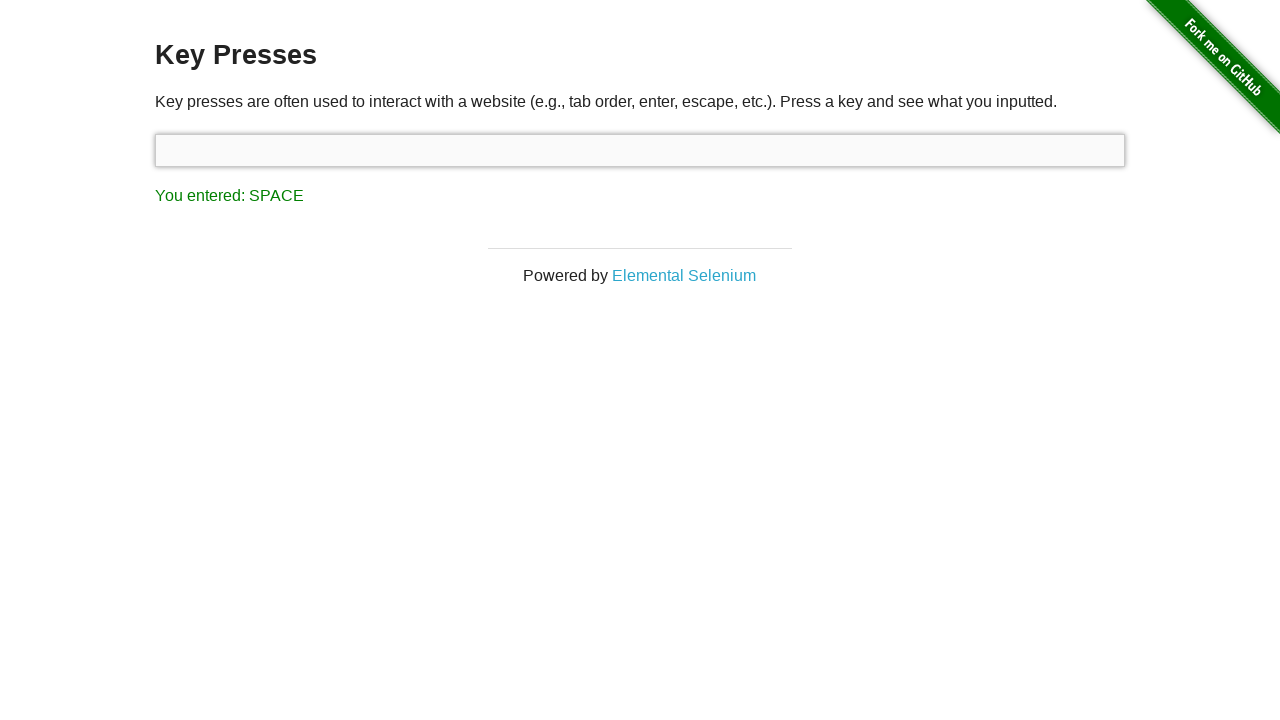

Verified SPACE key press result displayed
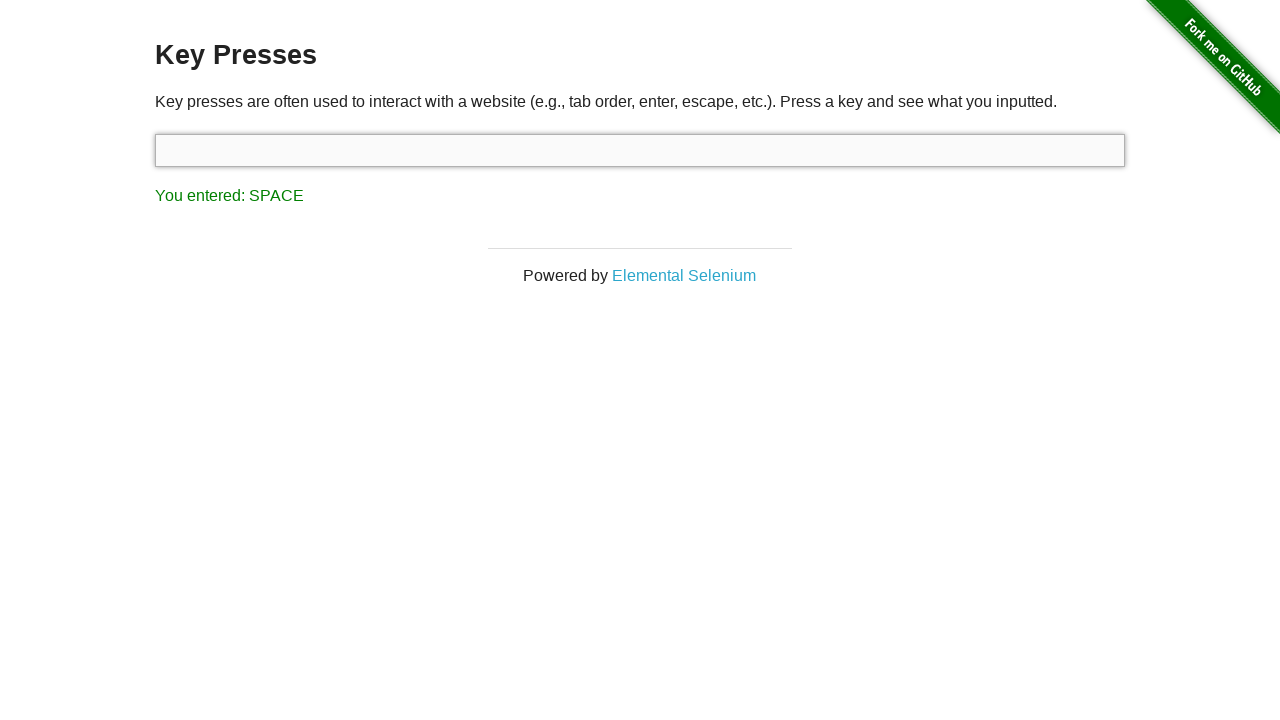

Pressed LEFT arrow key on focused element
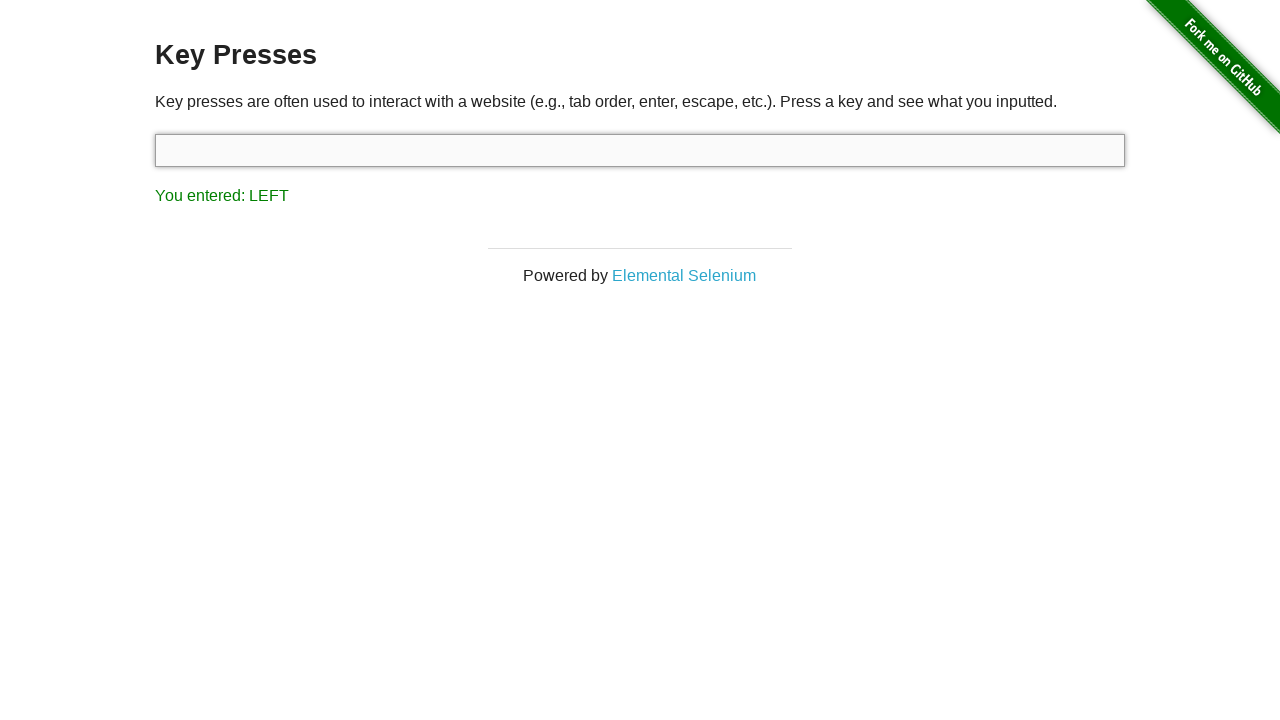

Verified LEFT arrow key press result displayed
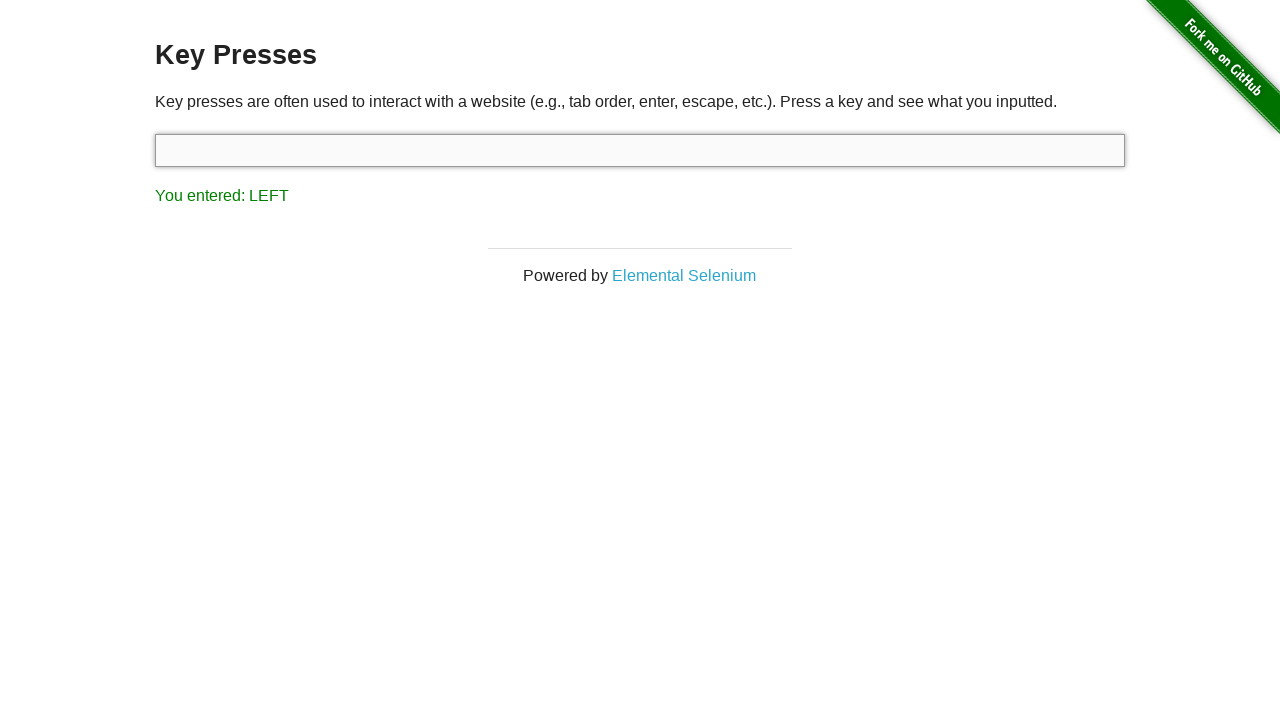

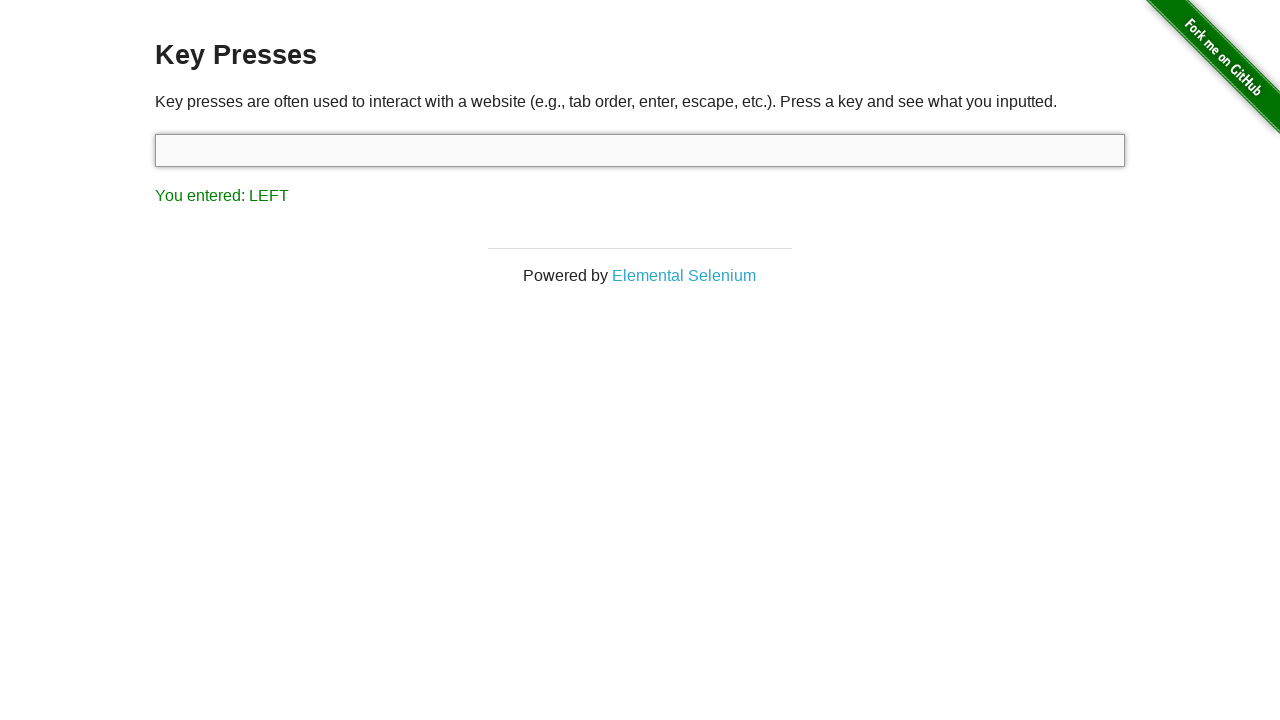